Tests clicking on Selenium Training button on ToolsQA website and verifies the enrollment heading text

Starting URL: https://www.toolsqa.com/

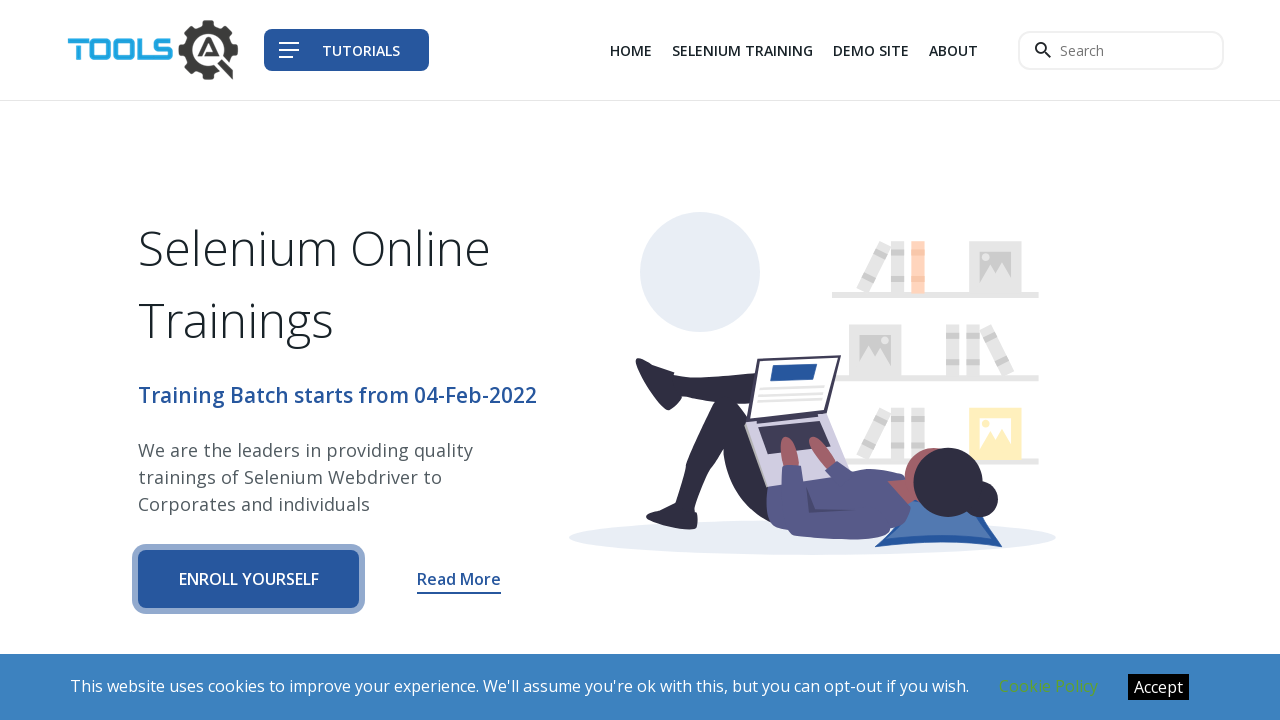

Waited for Selenium Training button to load
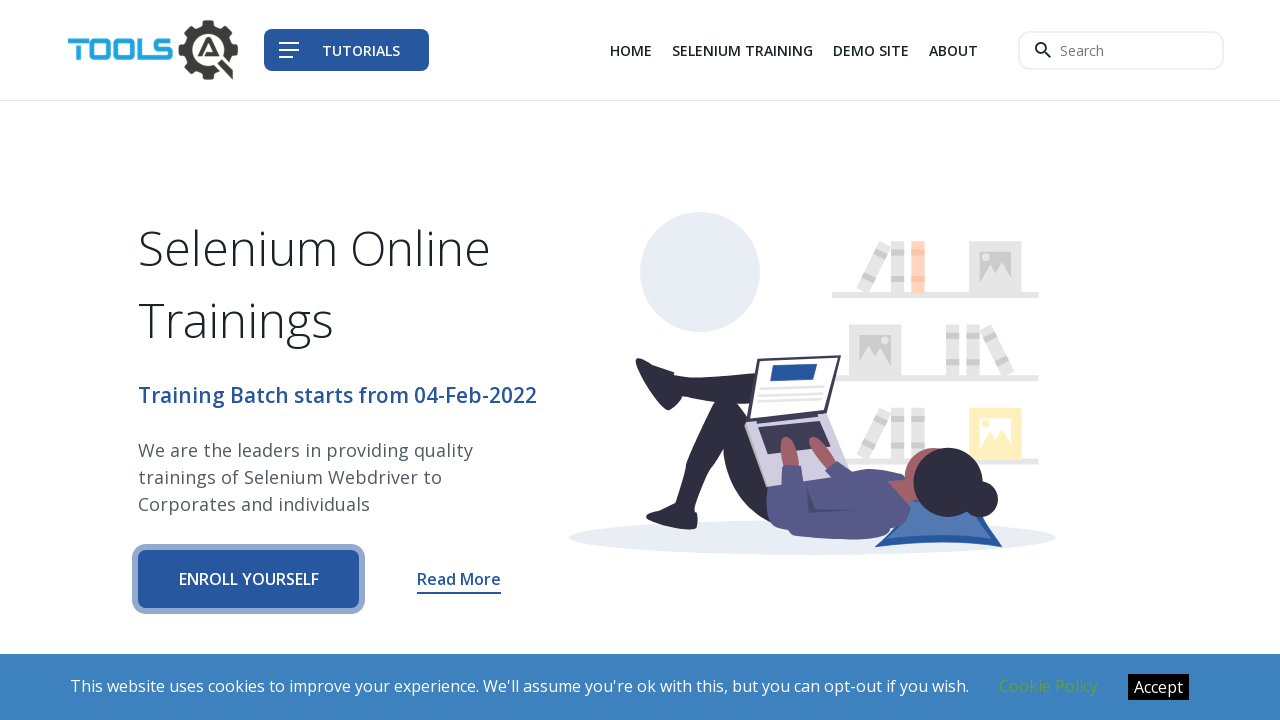

Clicked Selenium Training button at (742, 50) on a[href='/selenium-training?q=headers']
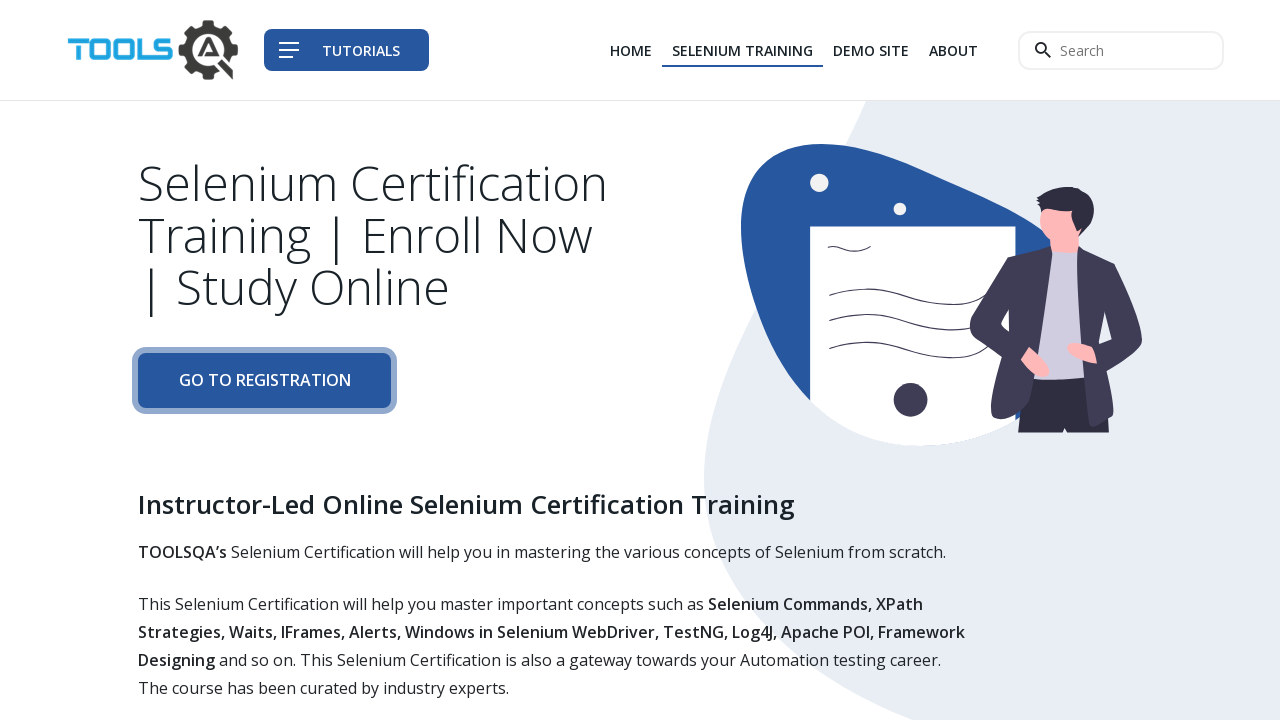

Waited for enrollment heading to appear
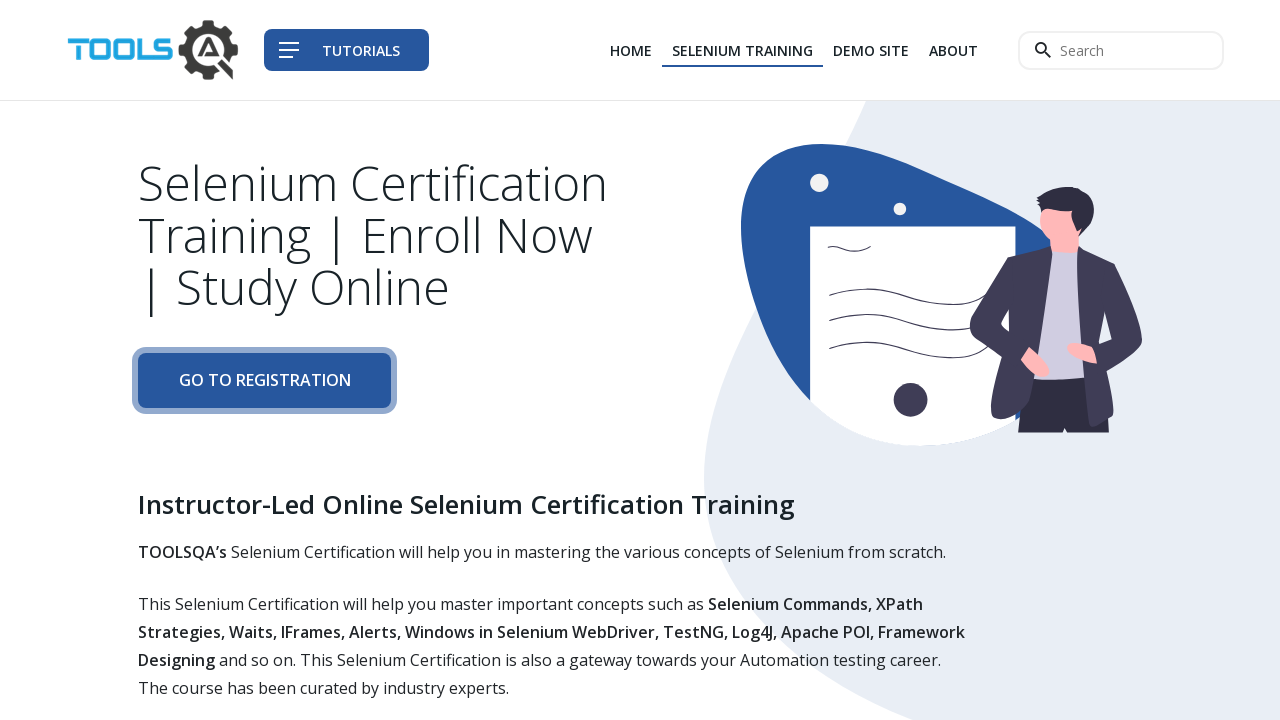

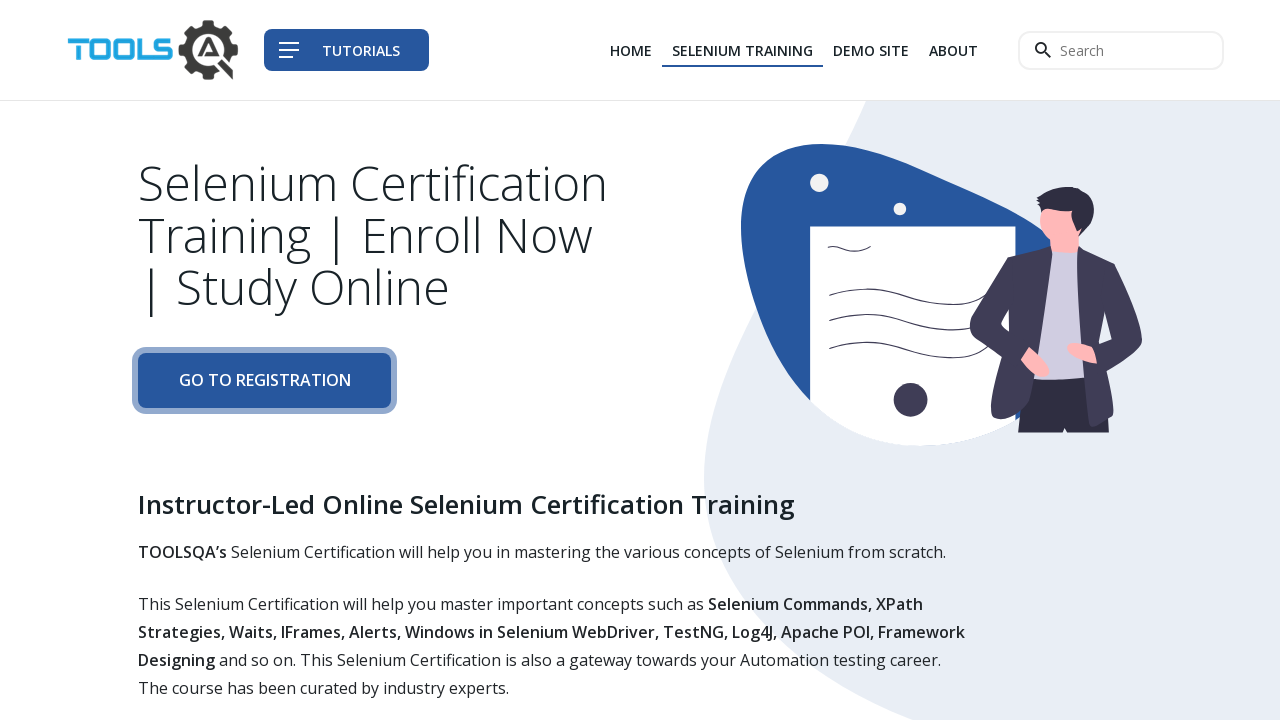